Tests selecting a job option from a dropdown within an iframe form

Starting URL: https://testautomationpractice.blogspot.com/

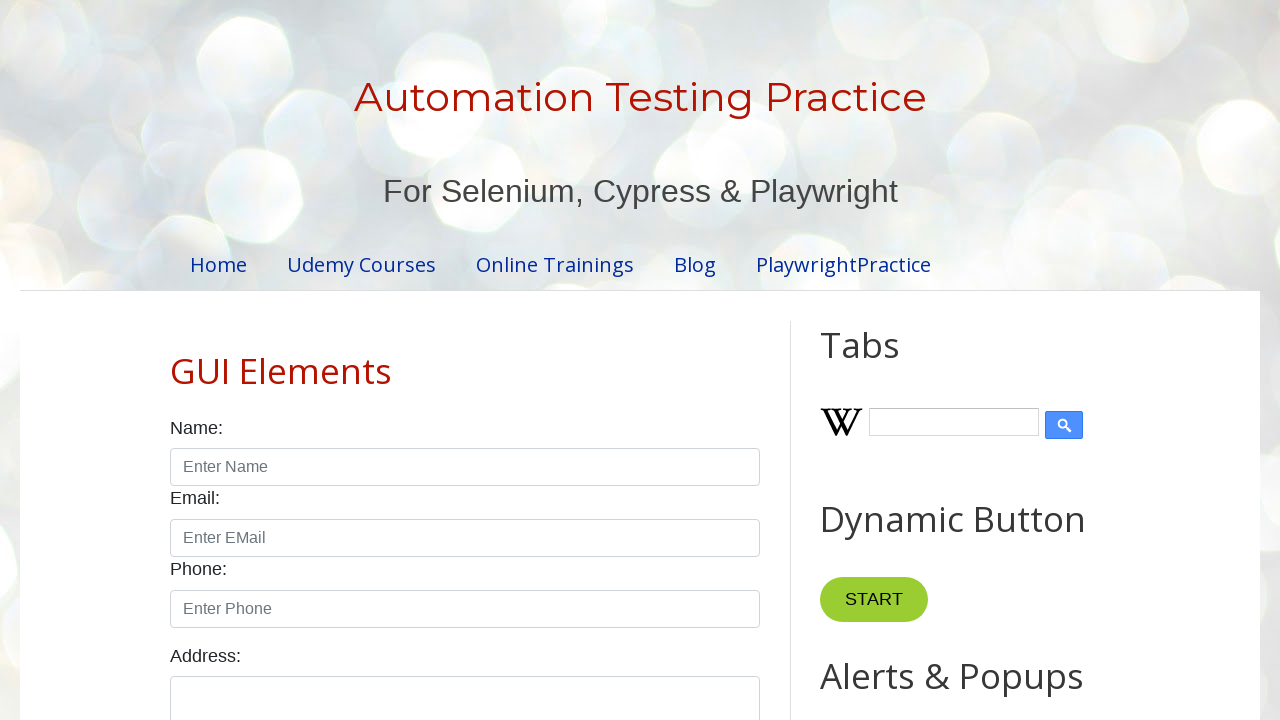

Set viewport size to 1920x1080
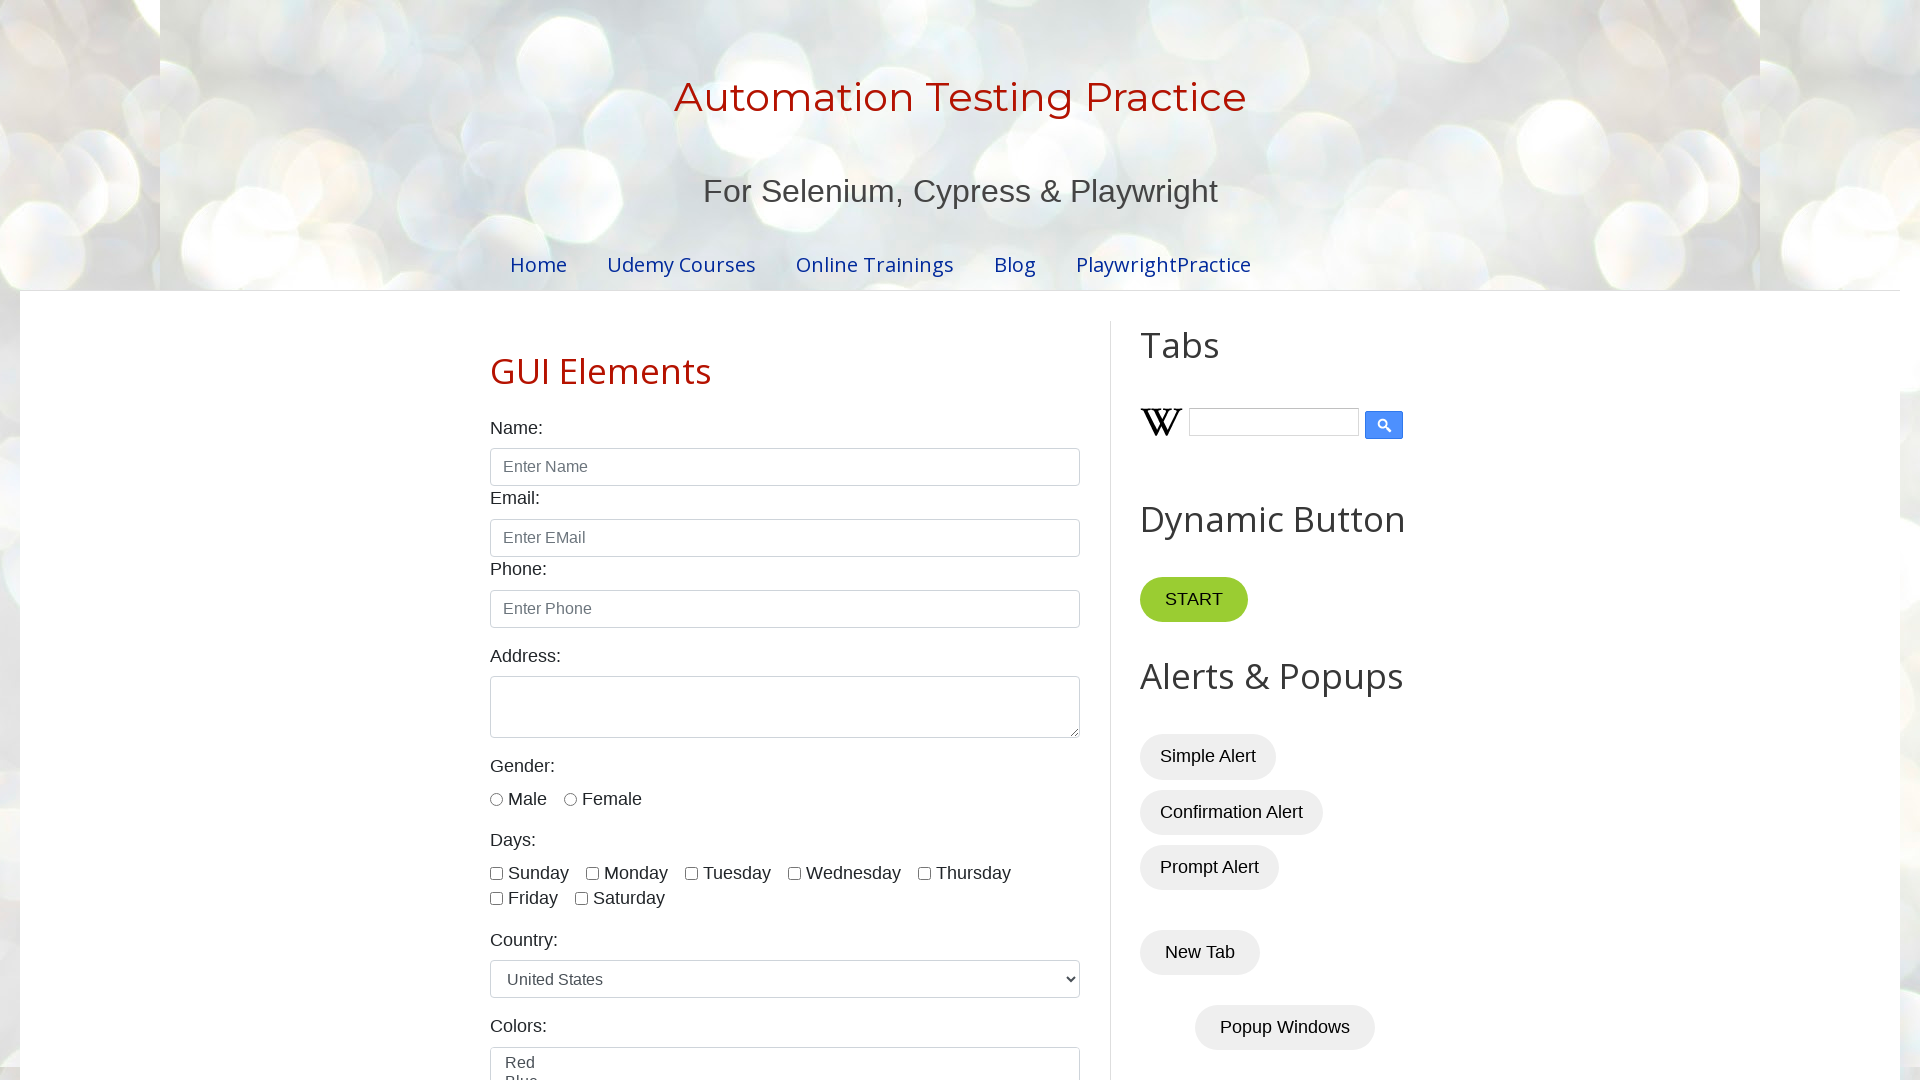

Scrolled down 700 pixels to reveal iframe
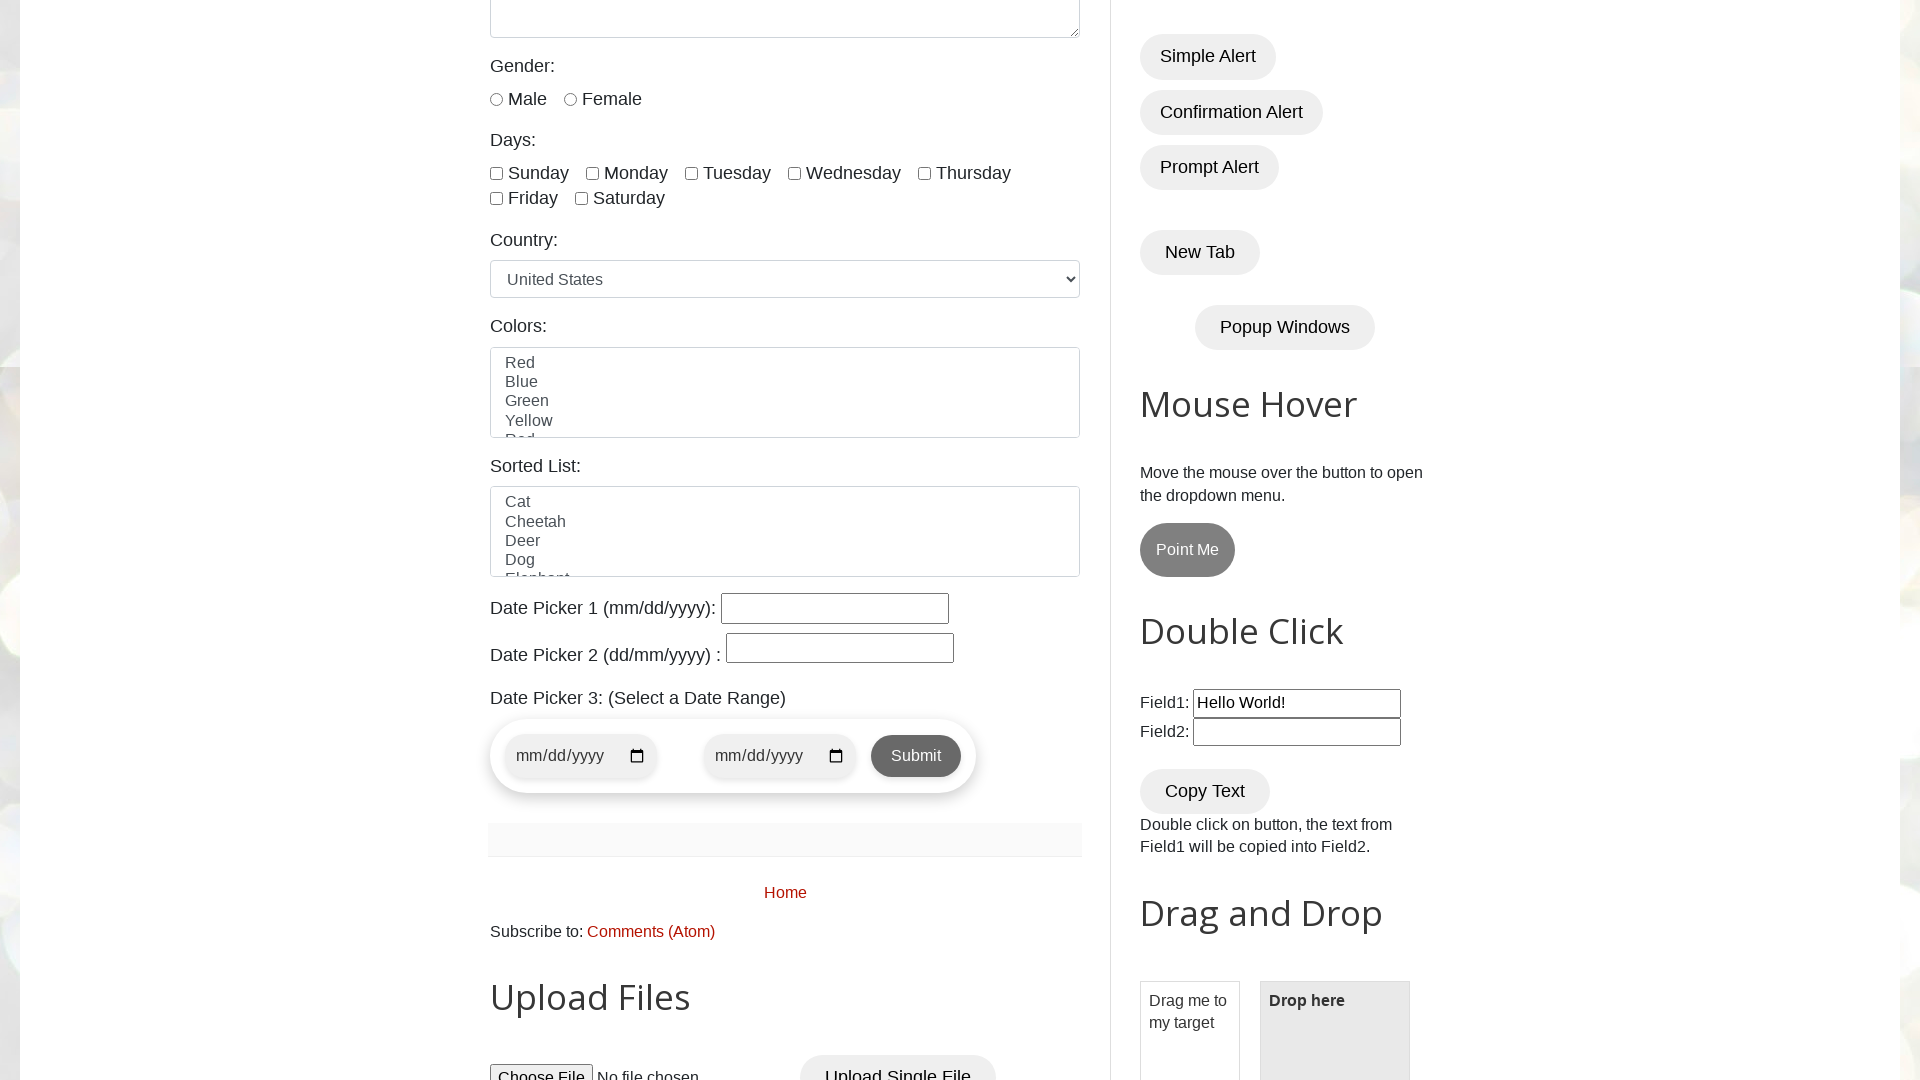

Located iframe by URL
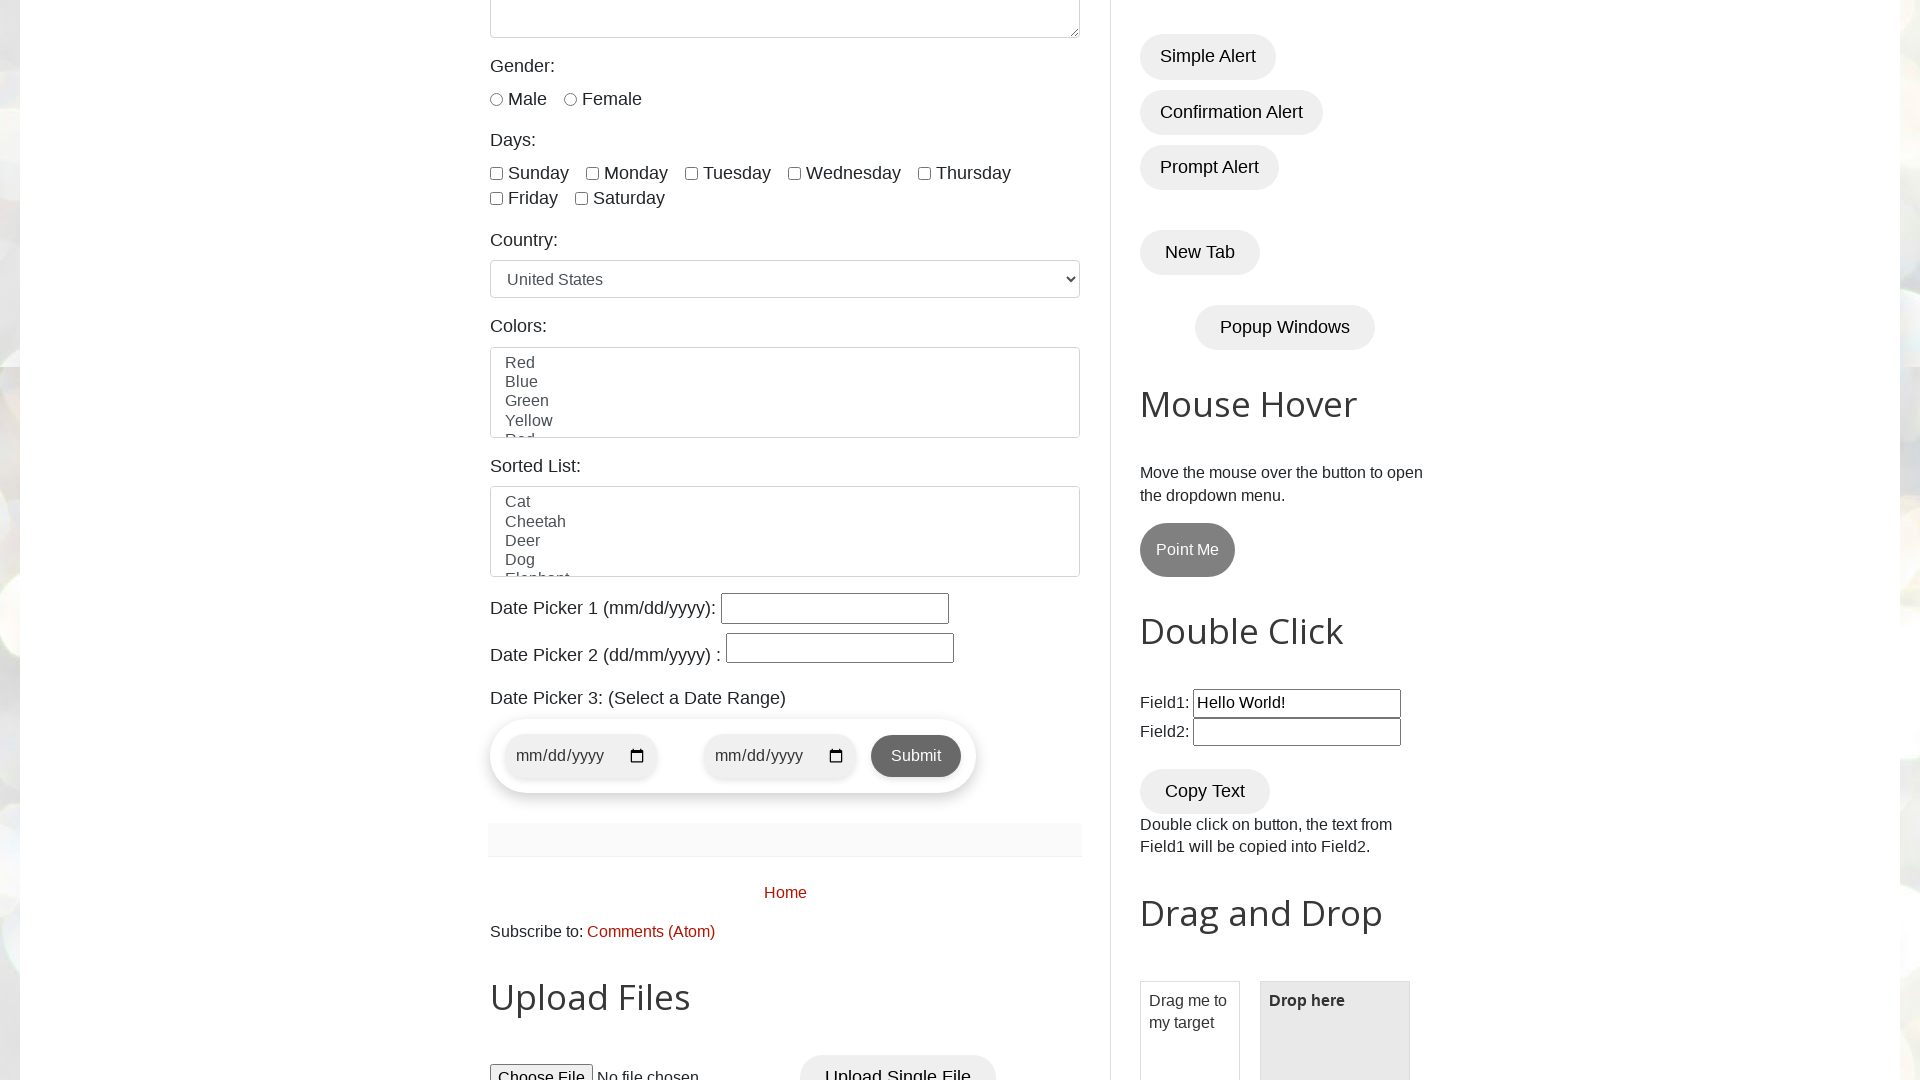

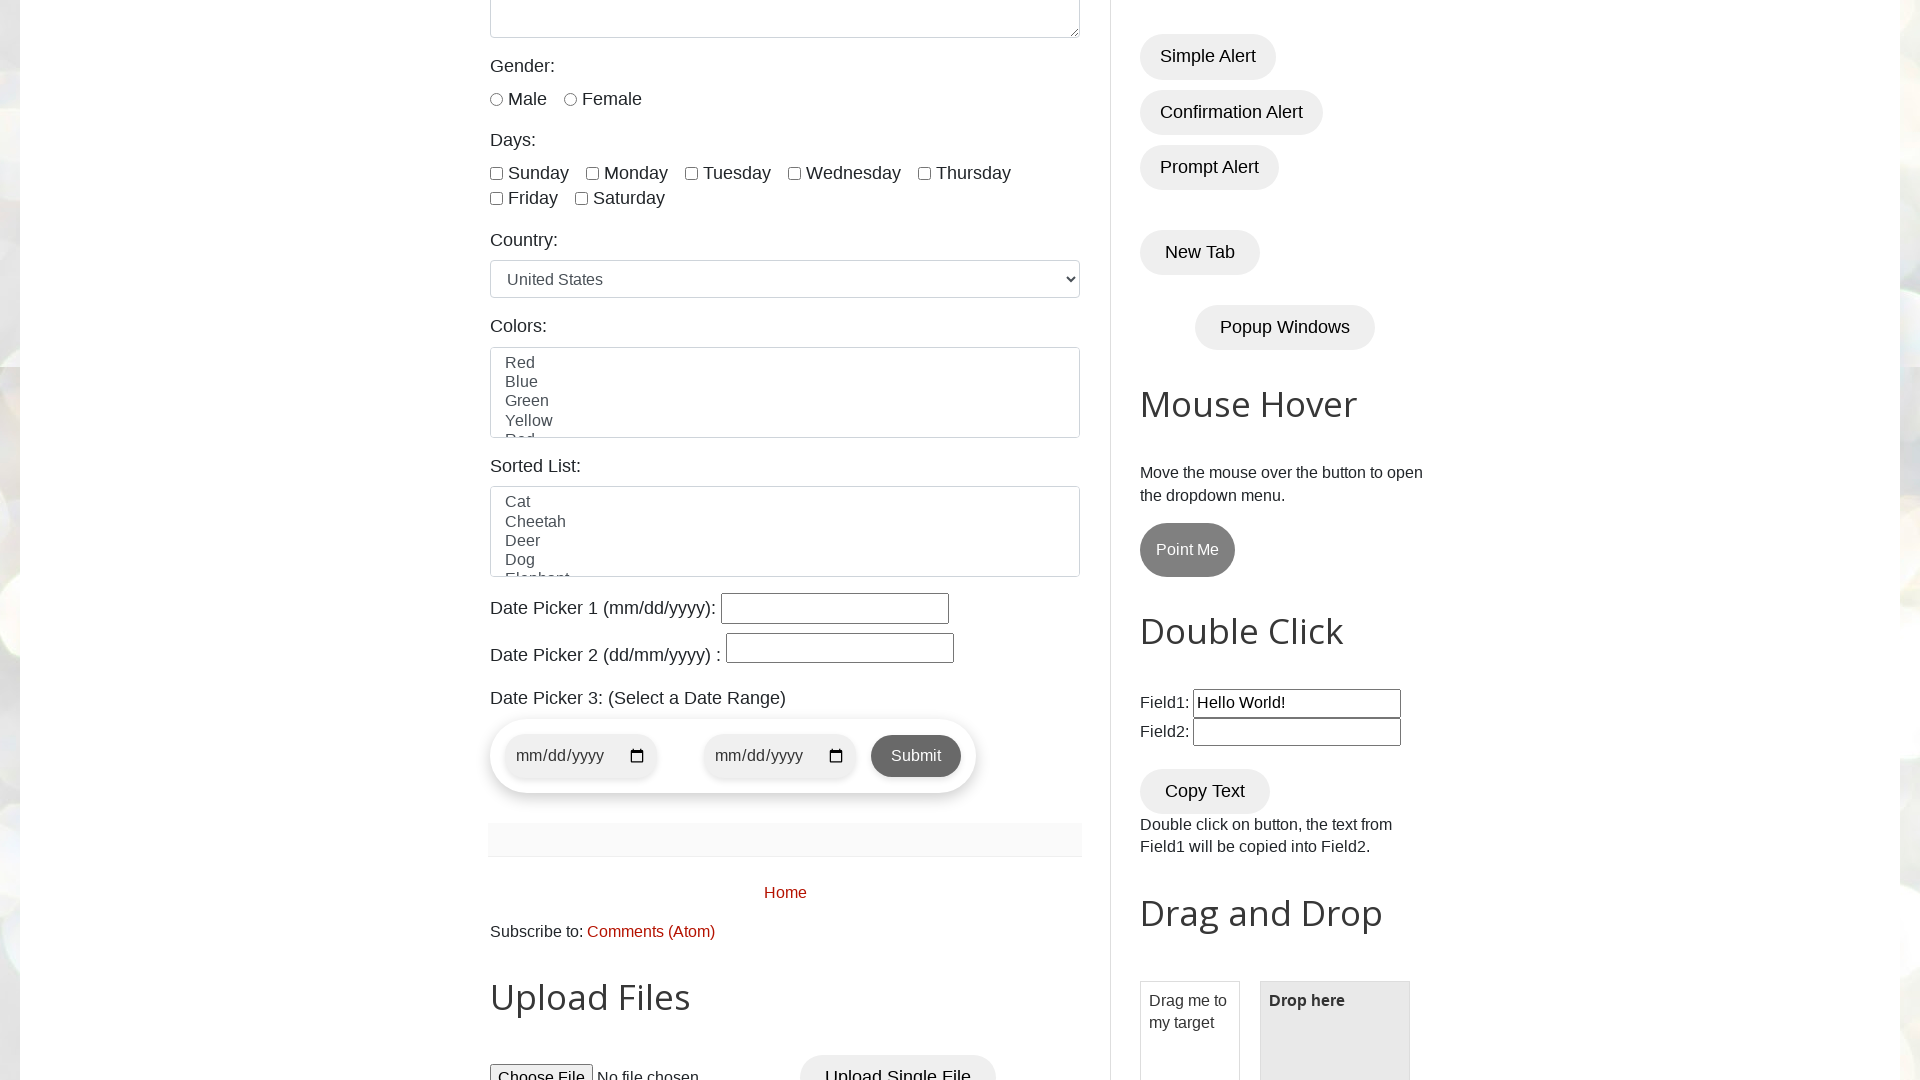